Tests hover functionality by moving the mouse over images and verifying that hidden text becomes visible on hover.

Starting URL: https://practice.cydeo.com/hovers

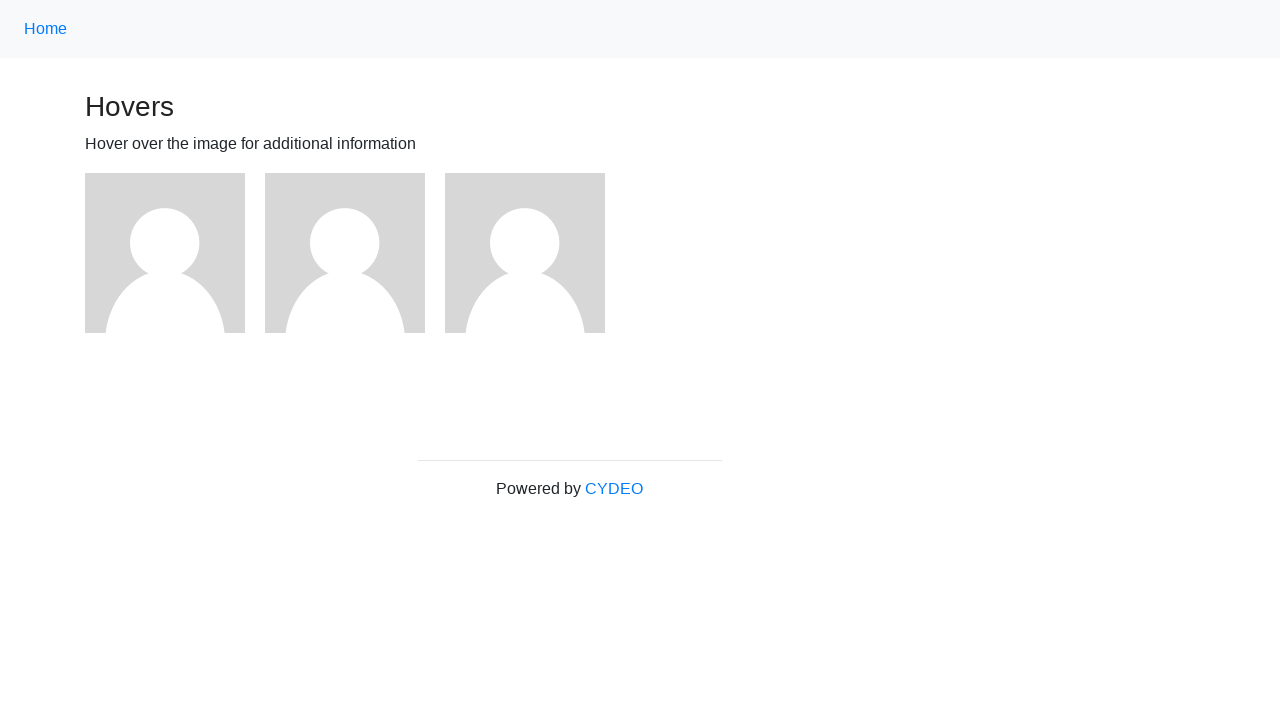

Waited for images to load on the page
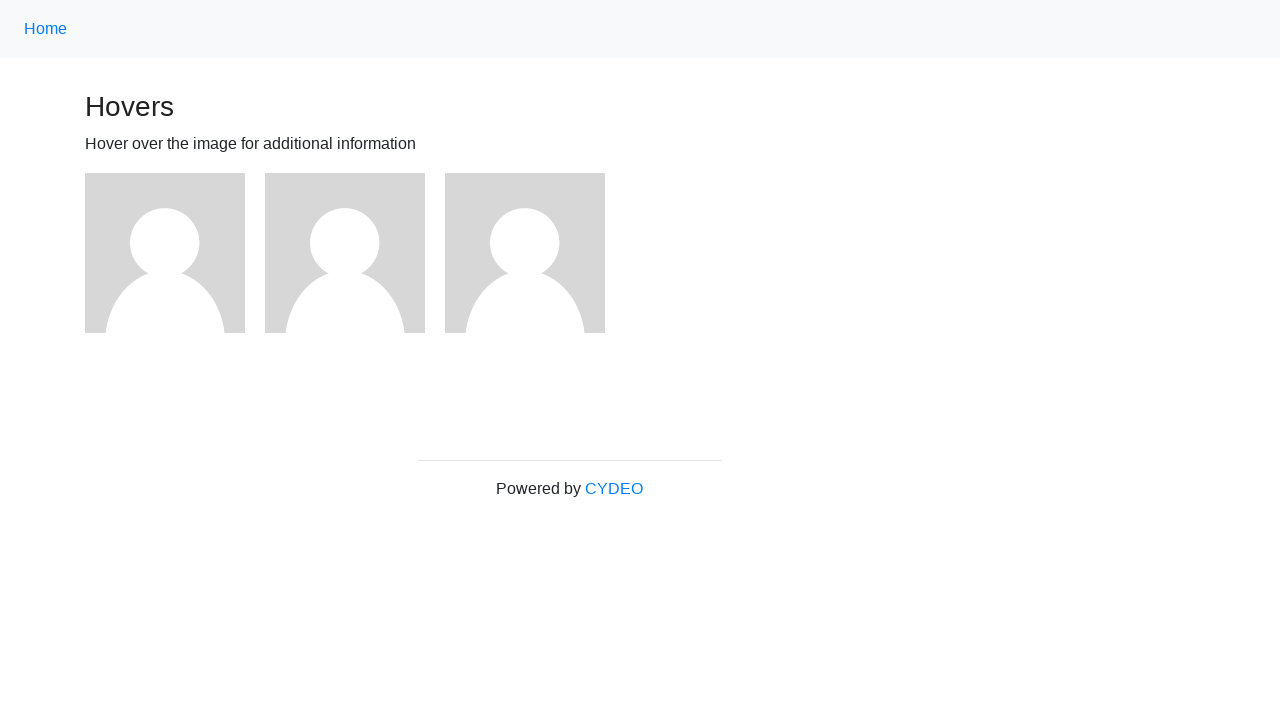

Located the first image element
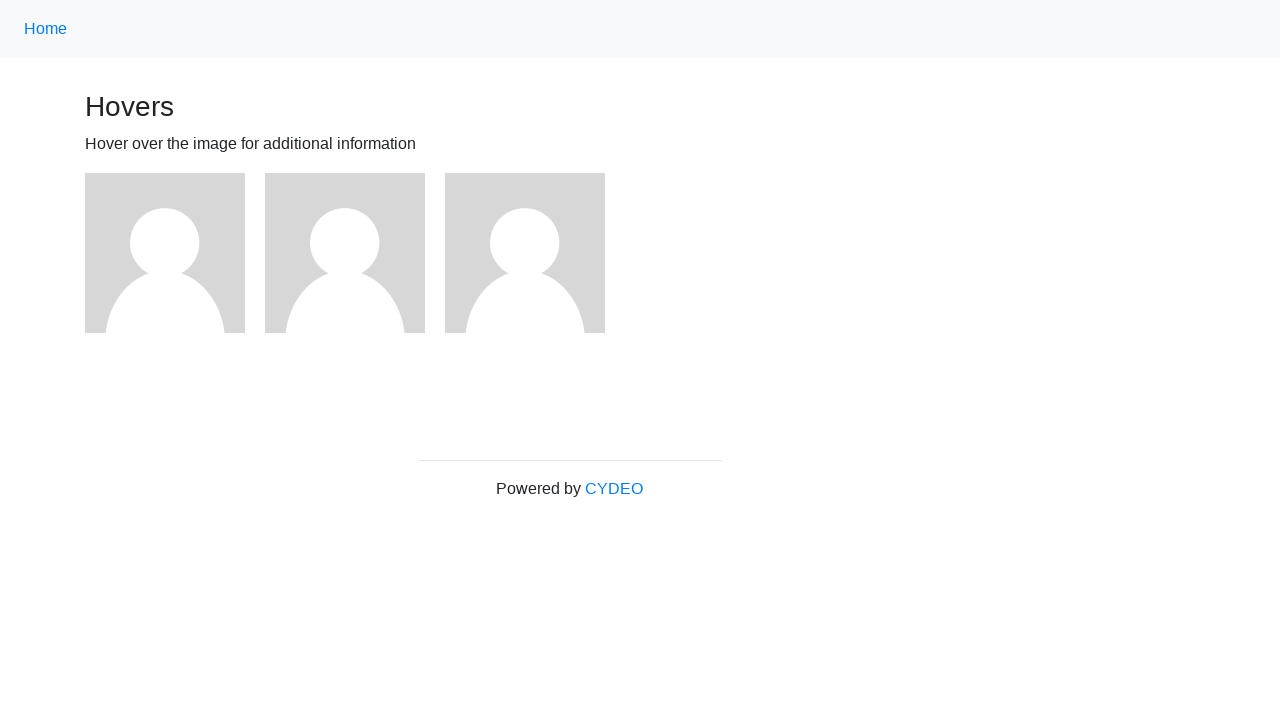

Hovered over the first image at (165, 253) on xpath=//img >> nth=0
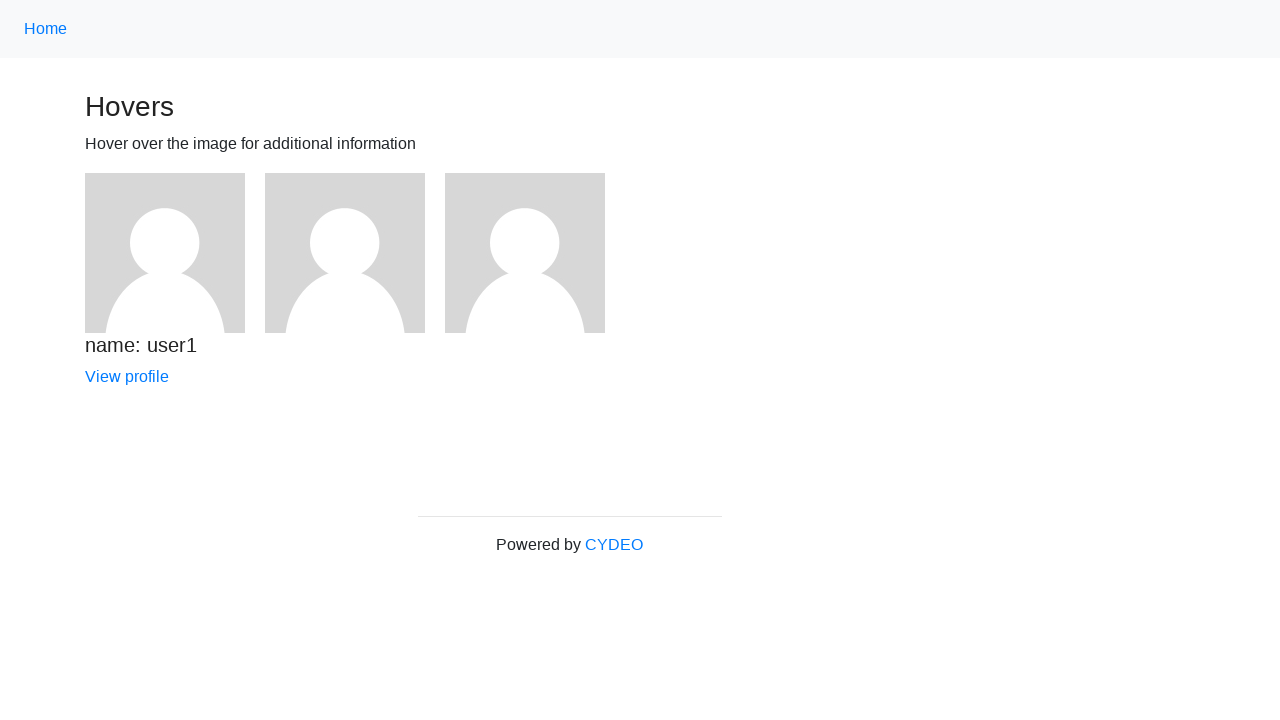

Located the user1 text element
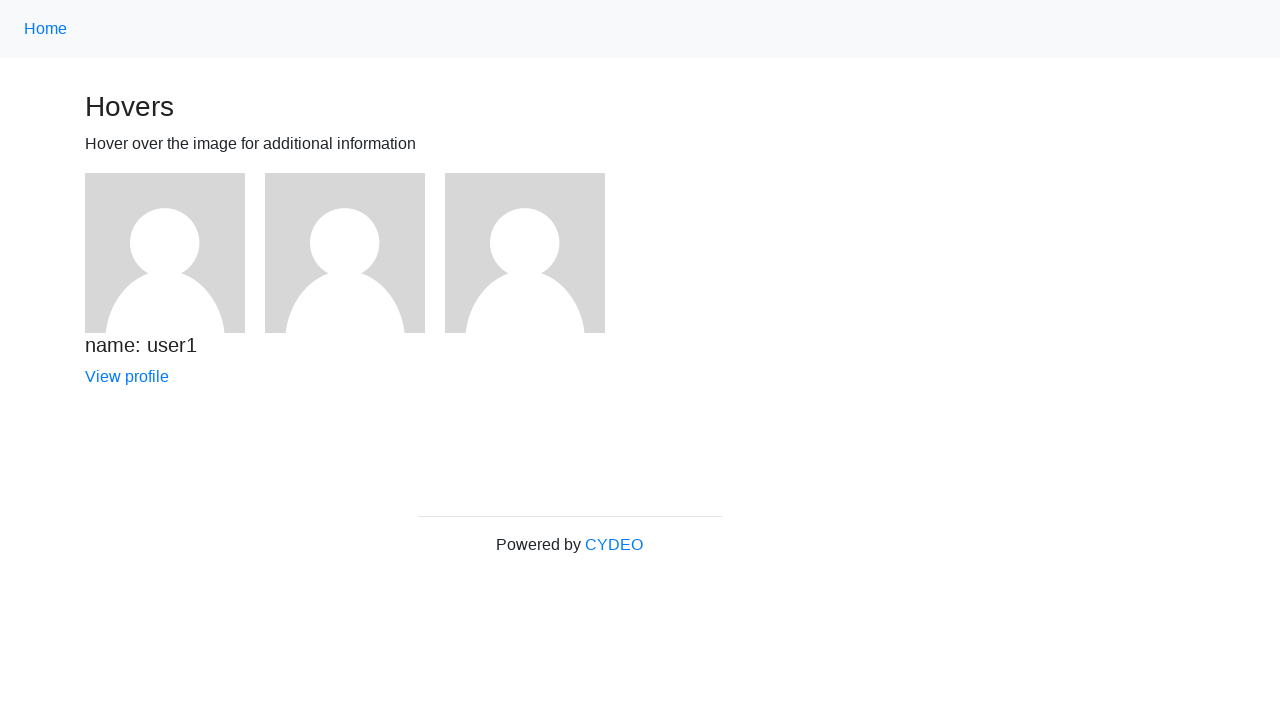

Verified that 'name: user1' text is visible after hover
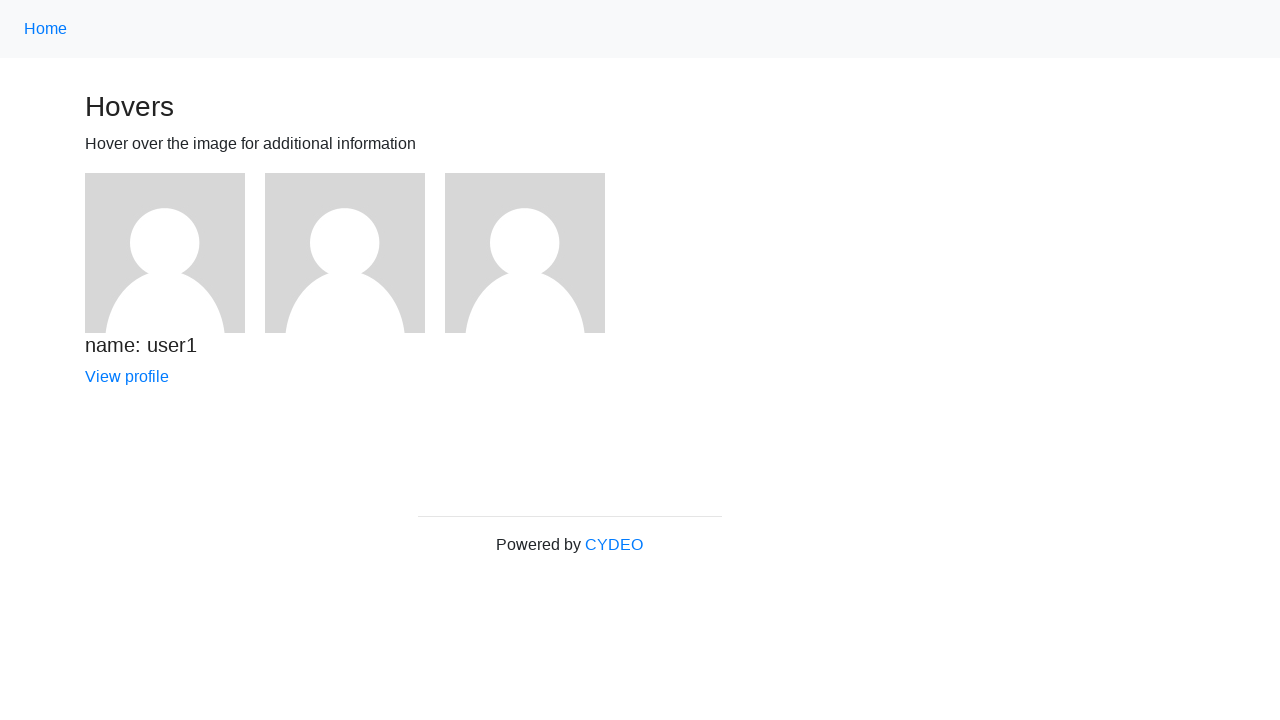

Located all image elements on the page
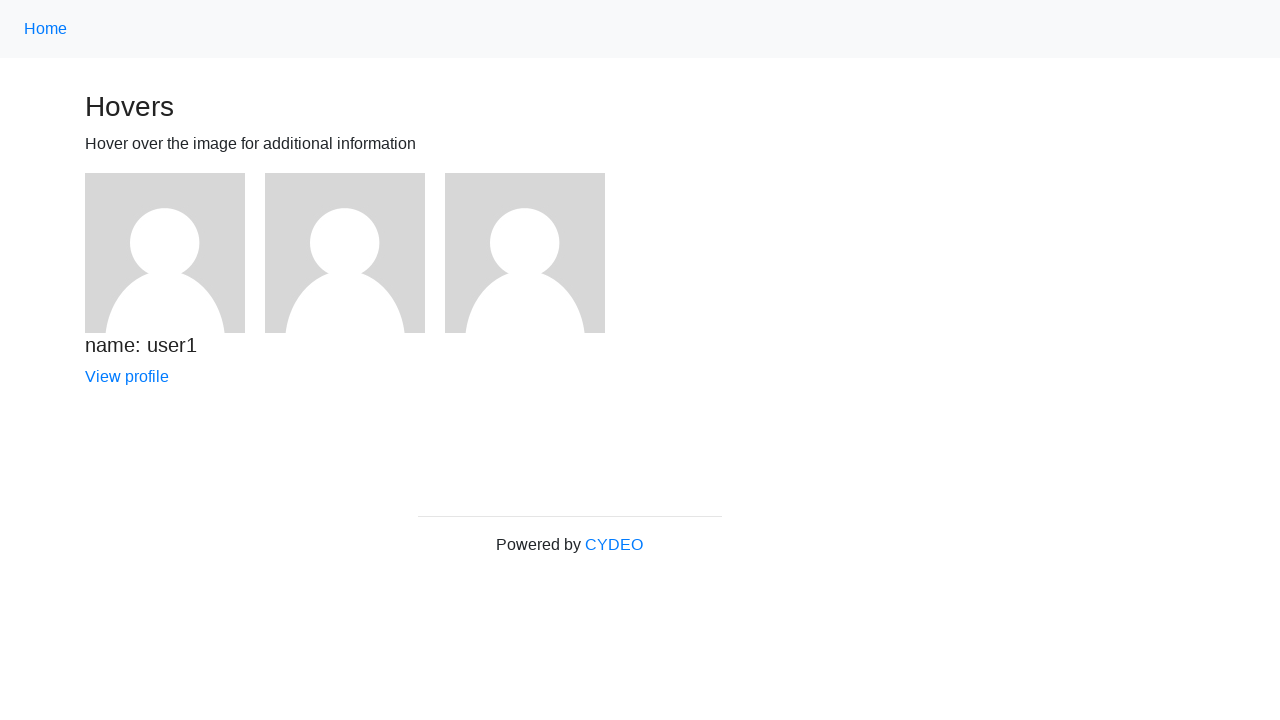

Found 3 images on the page
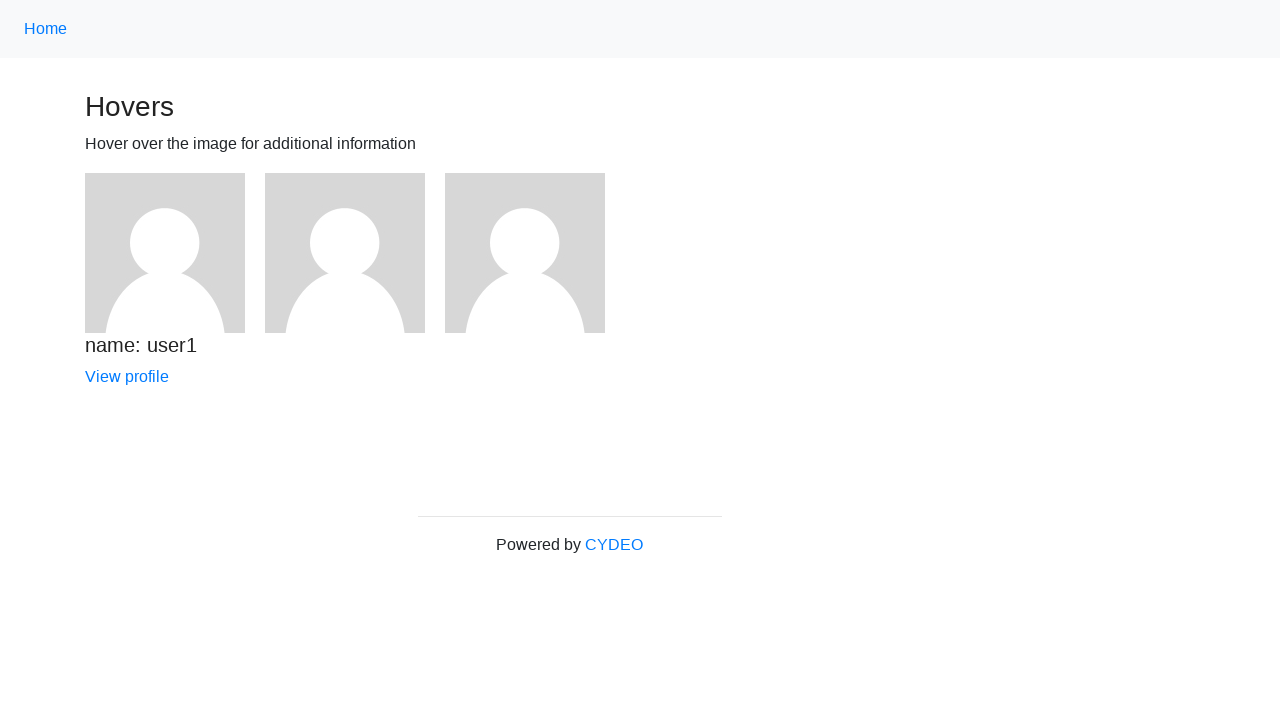

Hovered over image 1 of 3 at (165, 253) on img >> nth=0
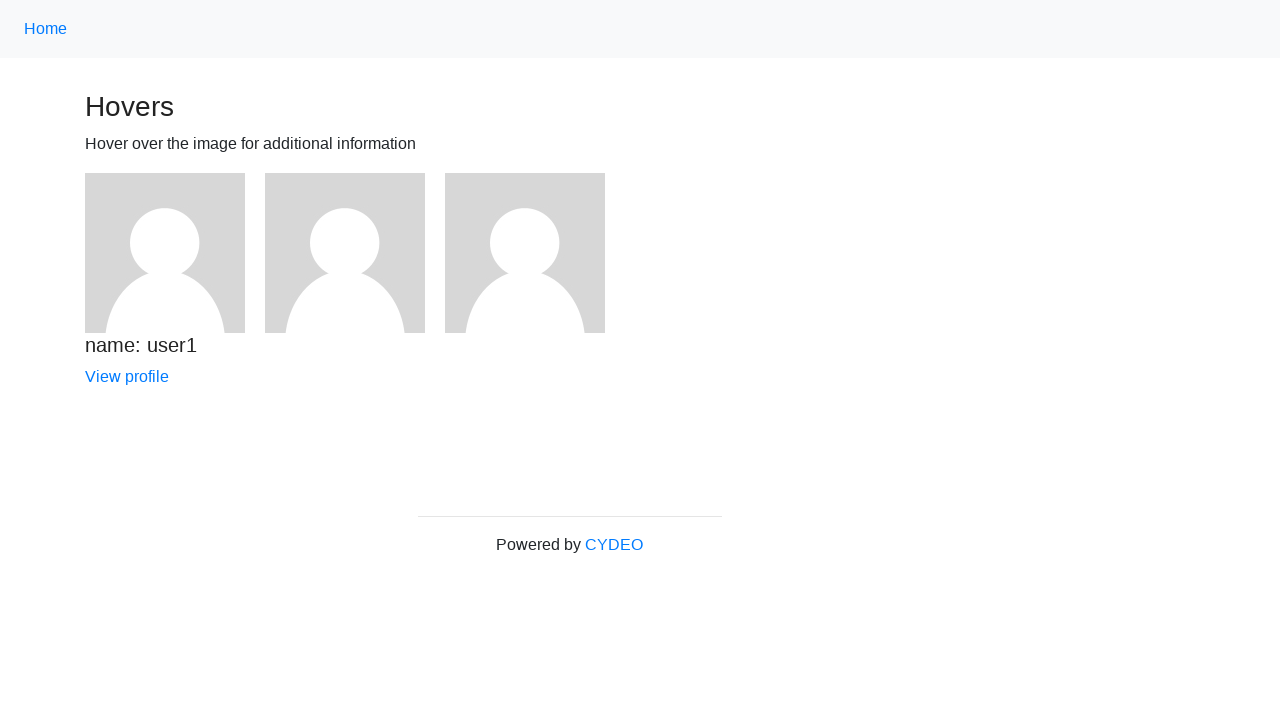

Waited 2 seconds after hovering over image 1
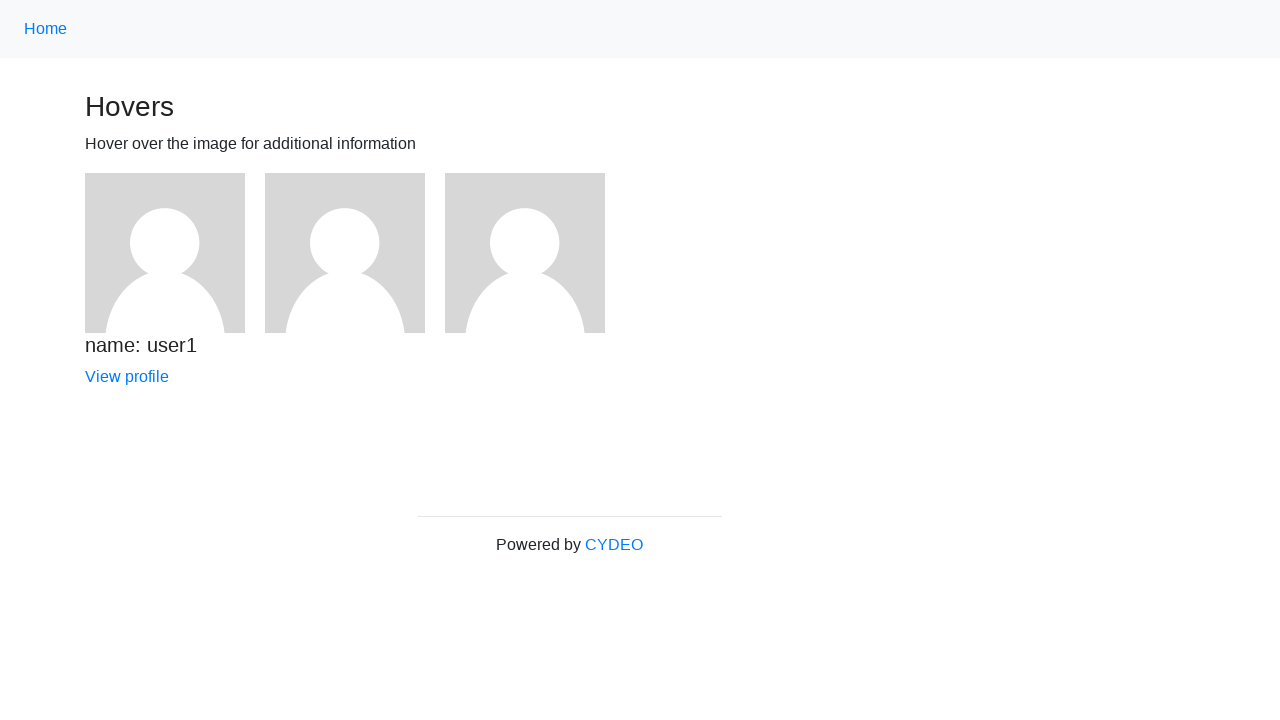

Hovered over image 2 of 3 at (345, 253) on img >> nth=1
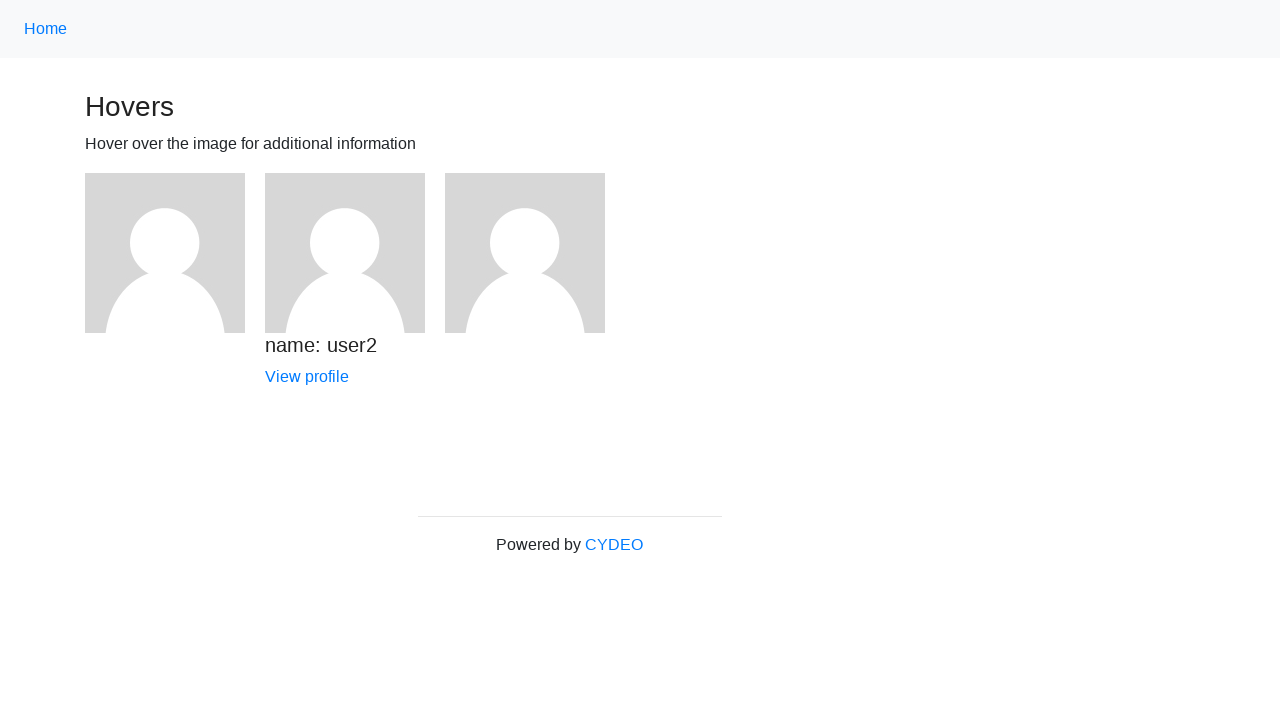

Waited 2 seconds after hovering over image 2
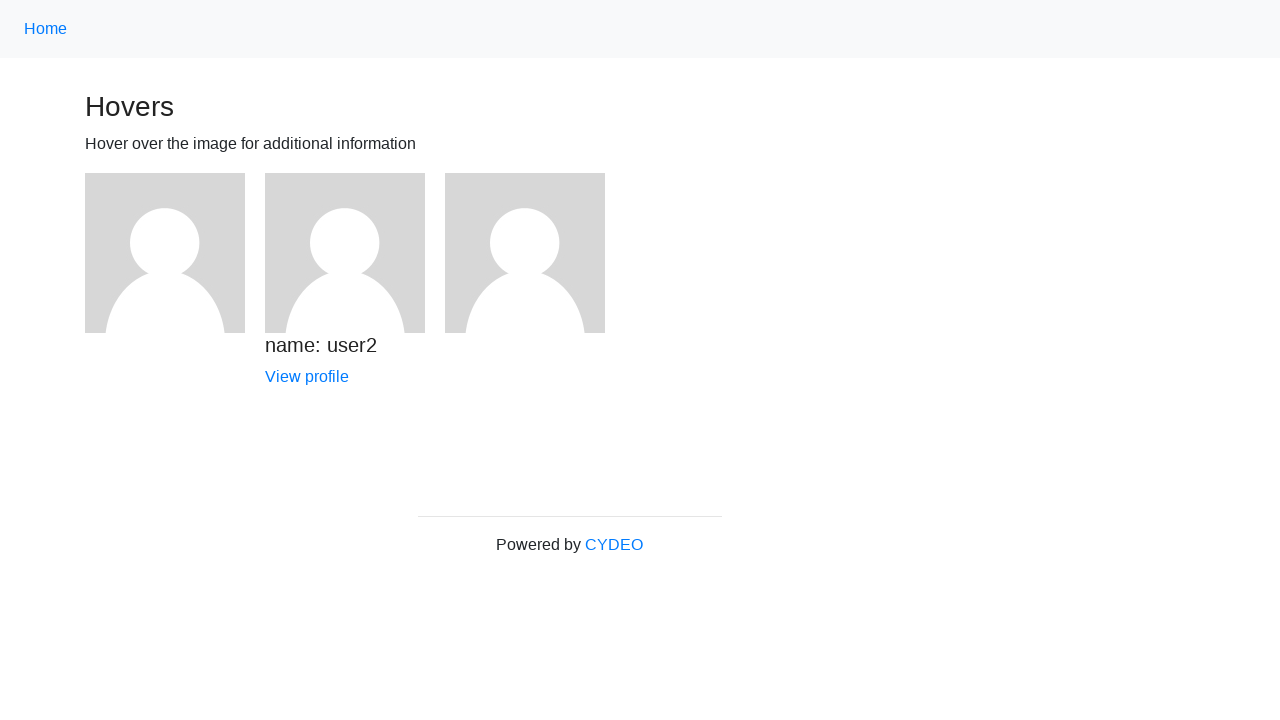

Hovered over image 3 of 3 at (525, 253) on img >> nth=2
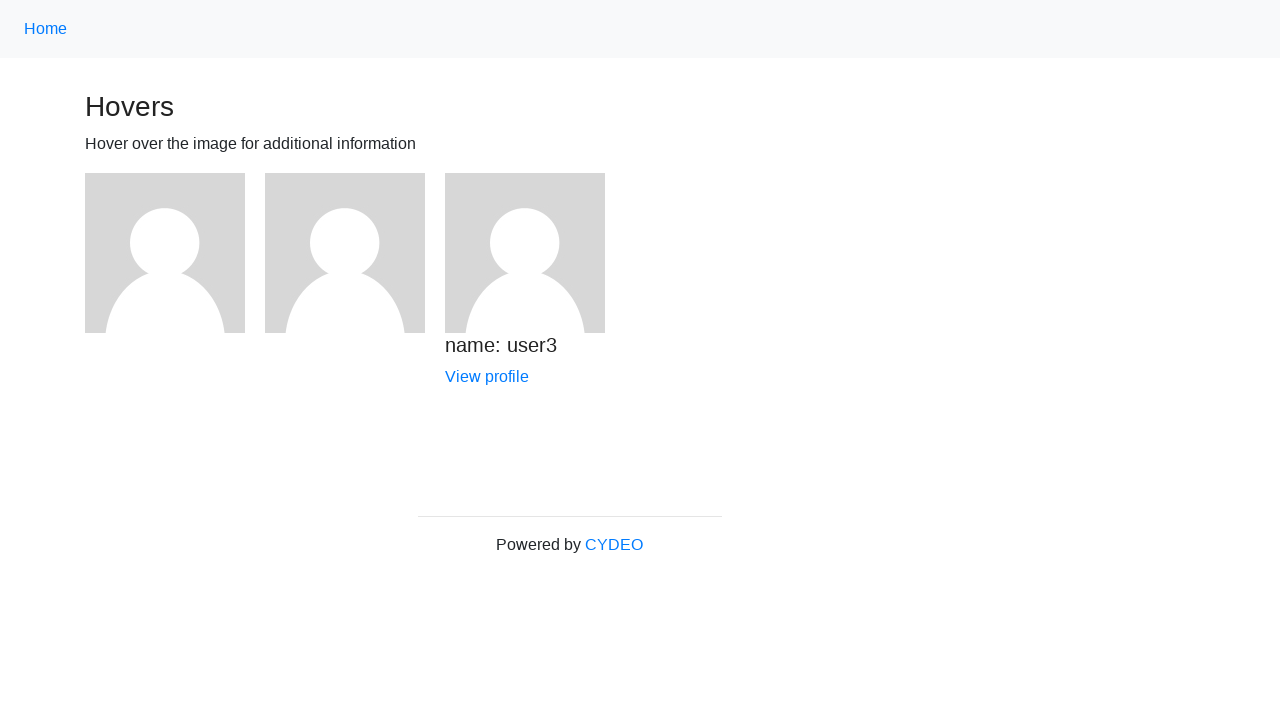

Waited 2 seconds after hovering over image 3
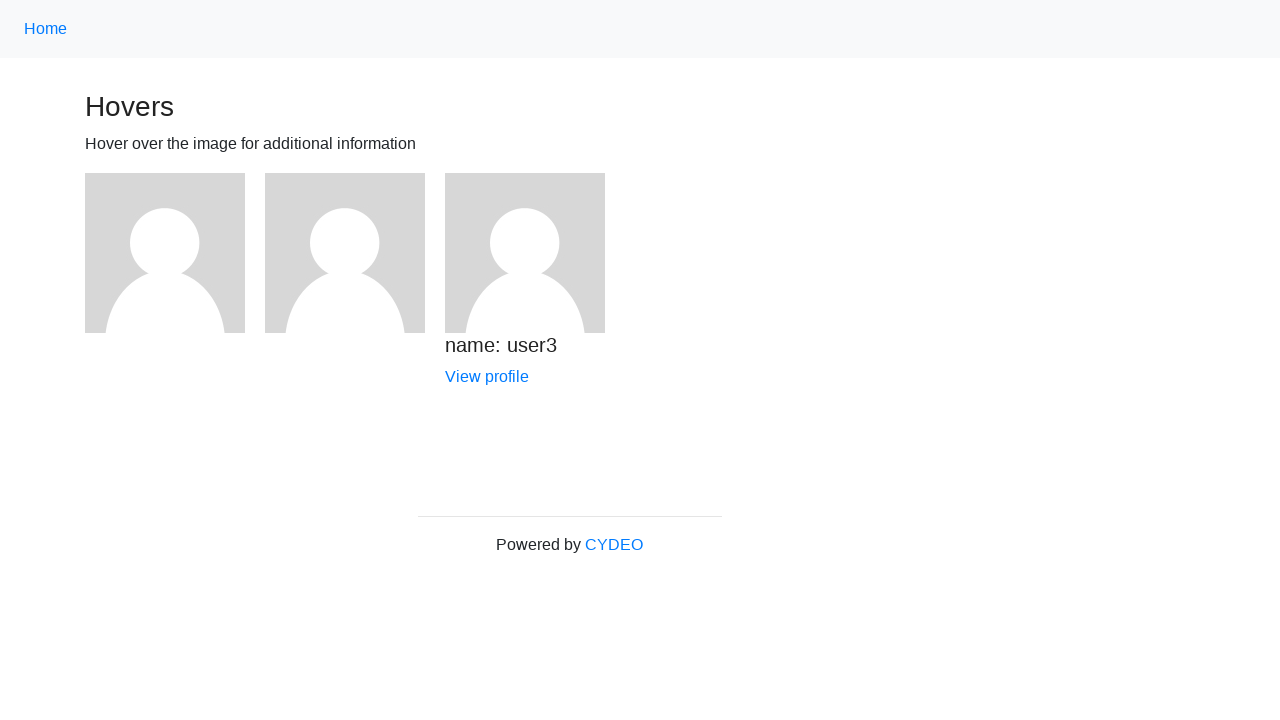

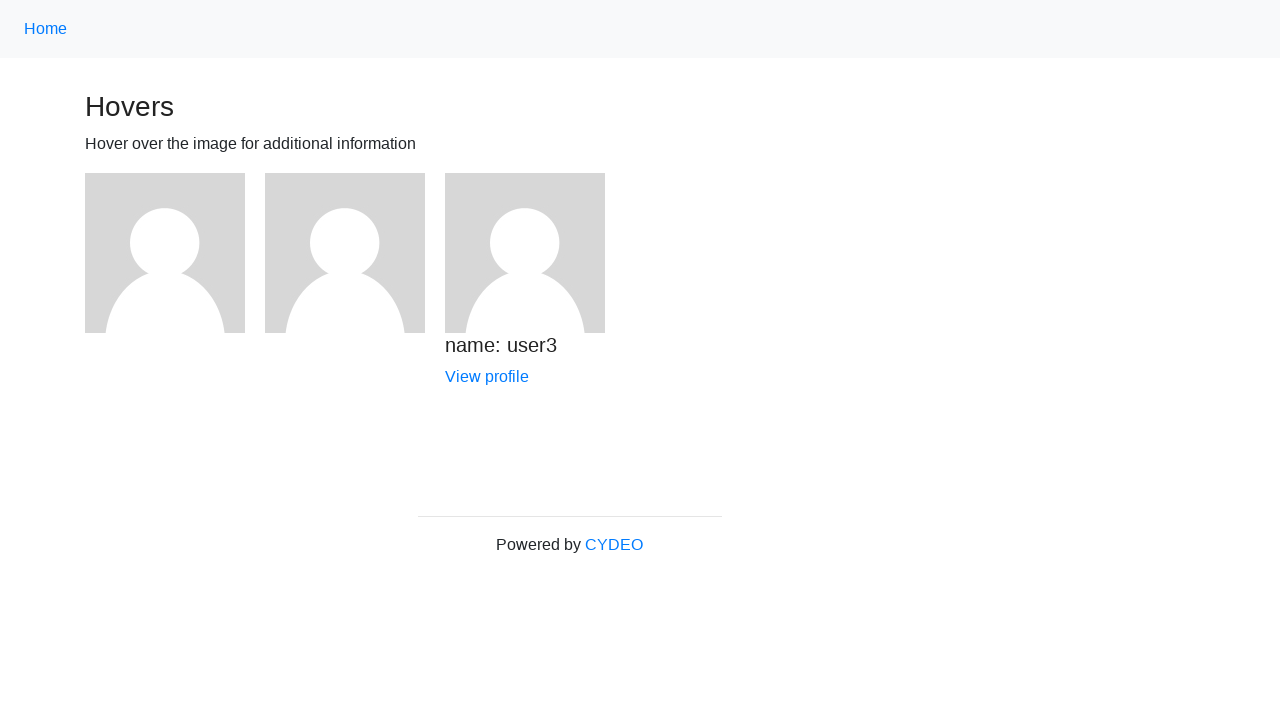